Tests search functionality on ferosor.cl by searching for "alimento", then navigates to a specific product page and verifies the product title.

Starting URL: https://ferosor.cl

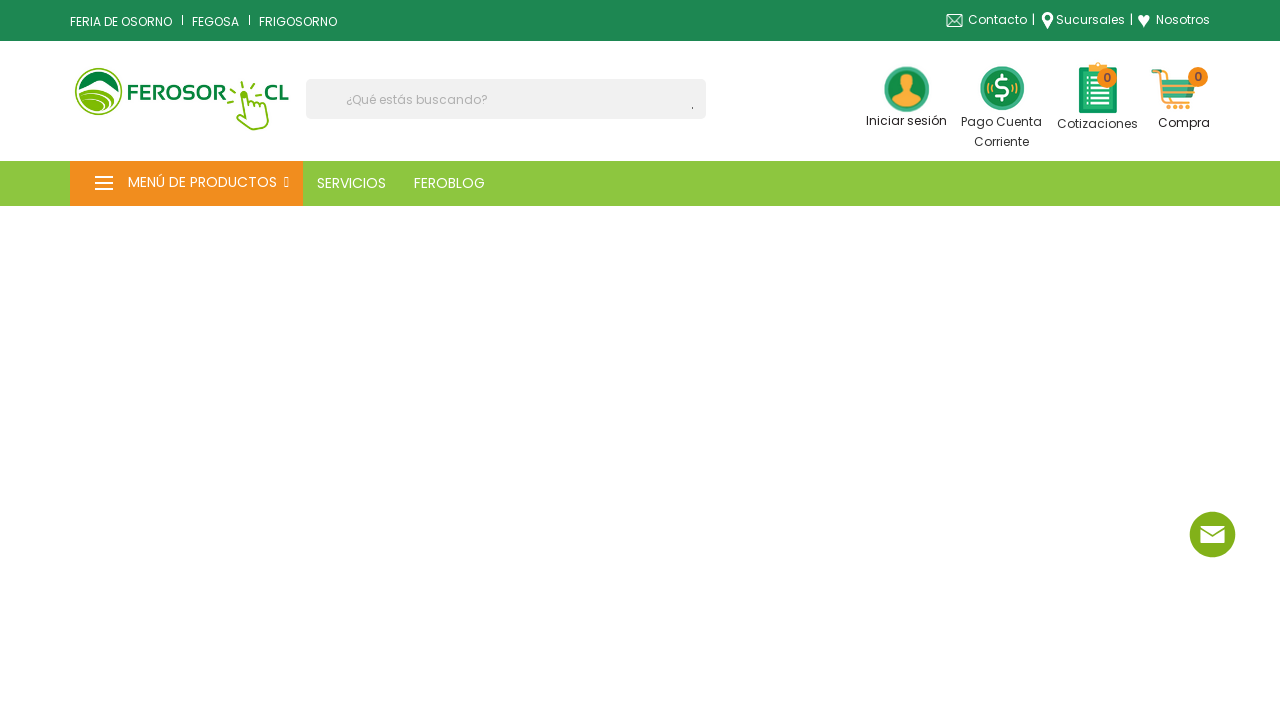

Filled search box with 'alimento' on input[name='s']
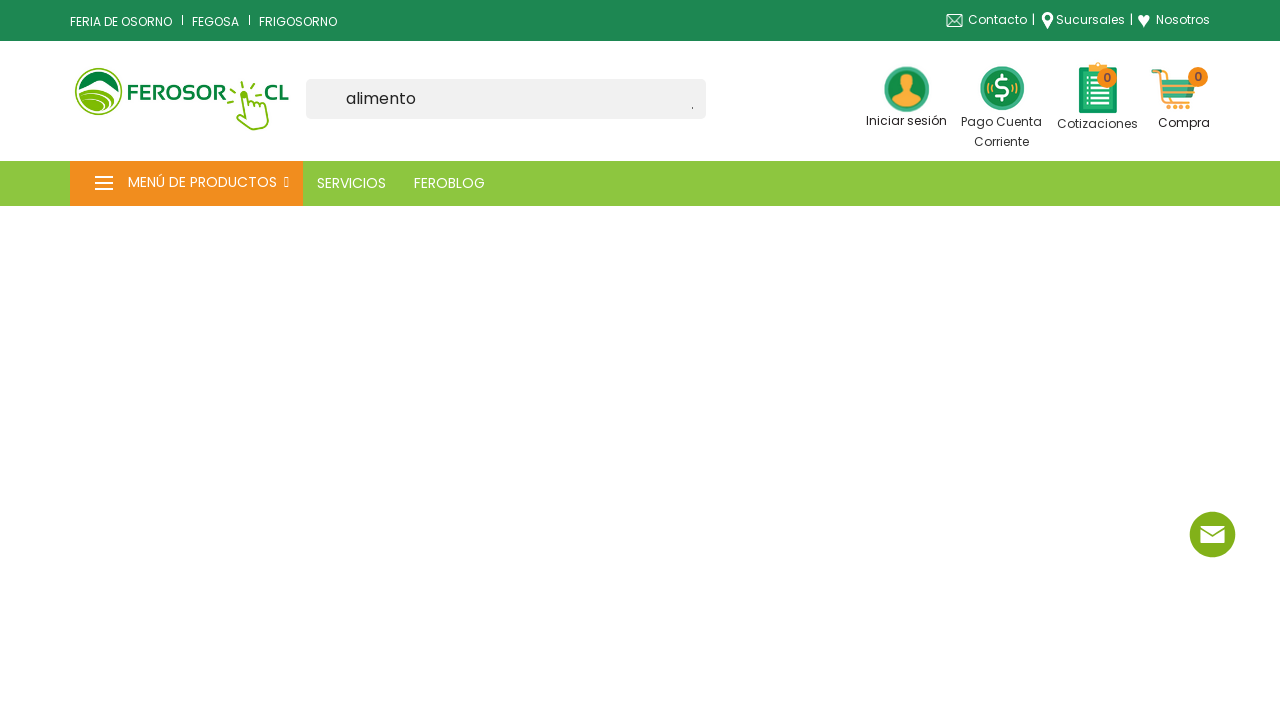

Clicked submit button to search at (698, 108) on [type='submit']
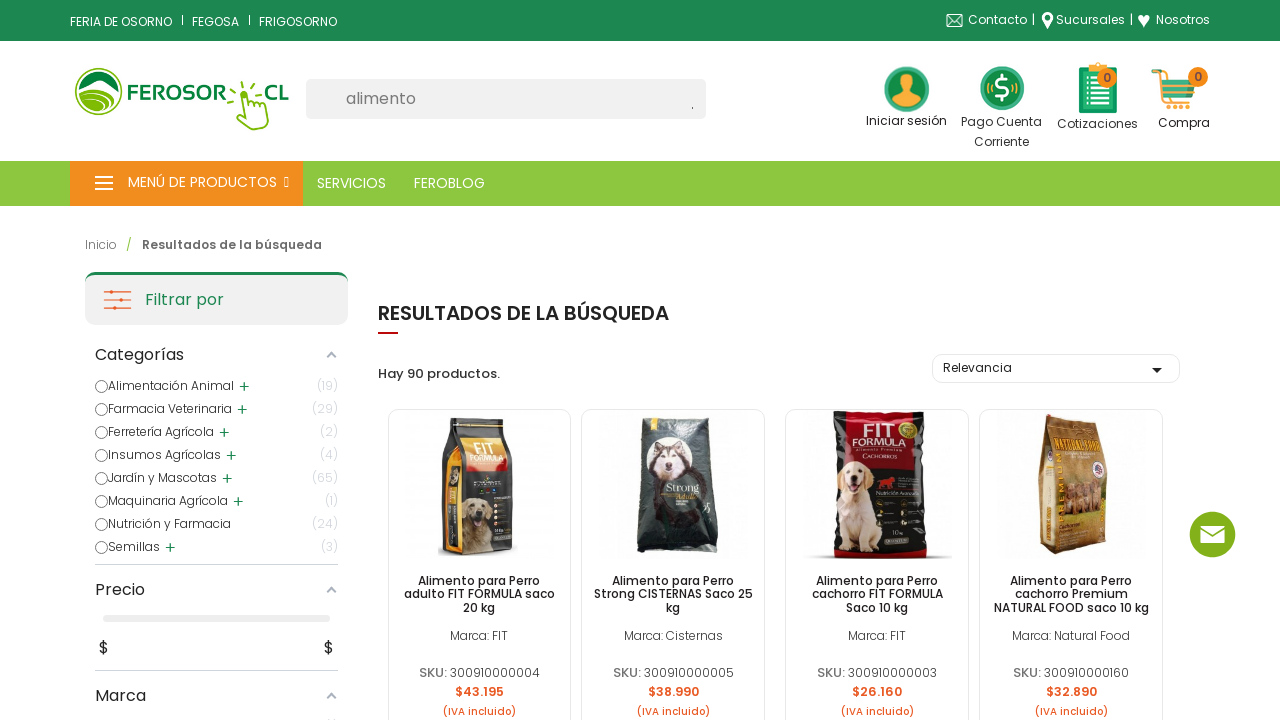

Navigated to specific product page for puppy food
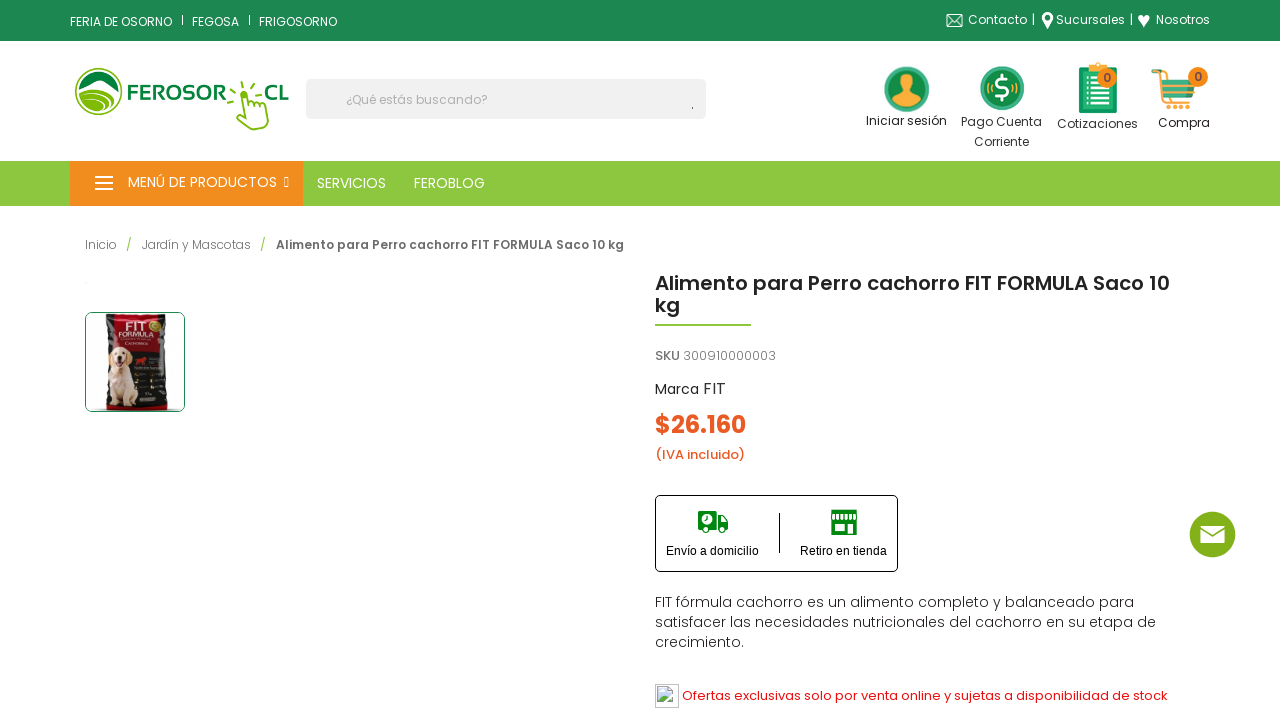

Product title element loaded and visible
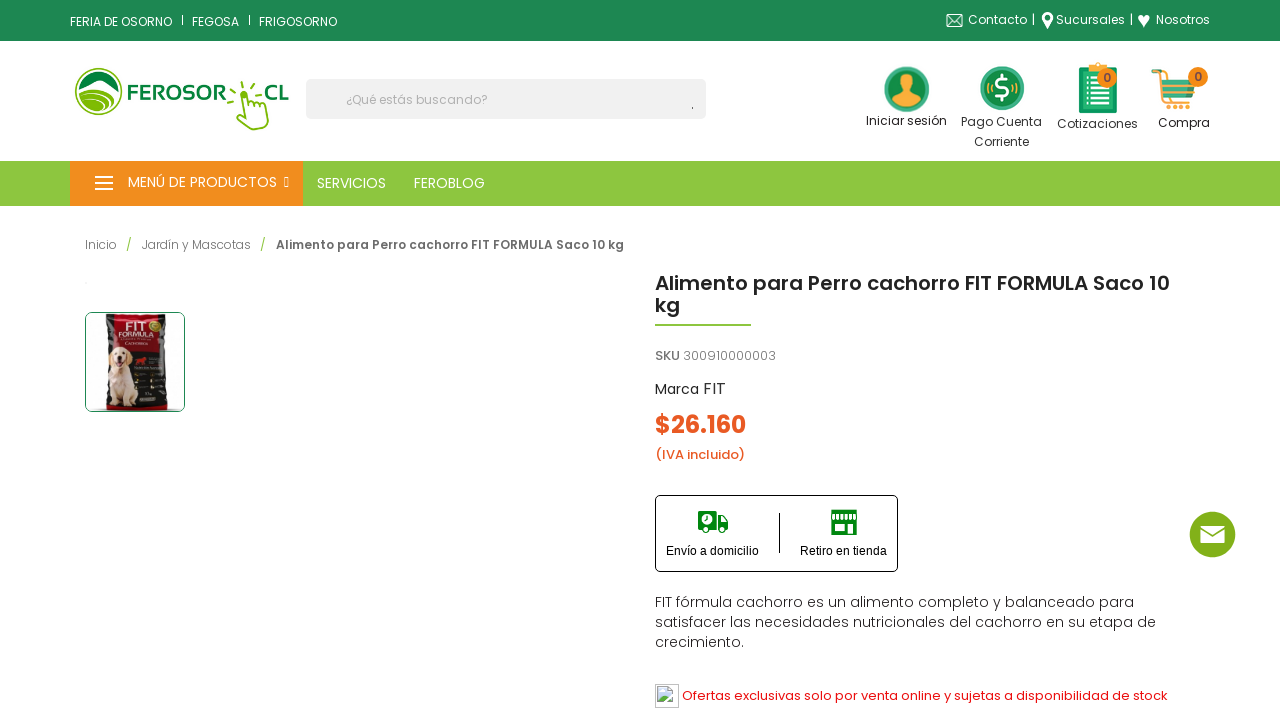

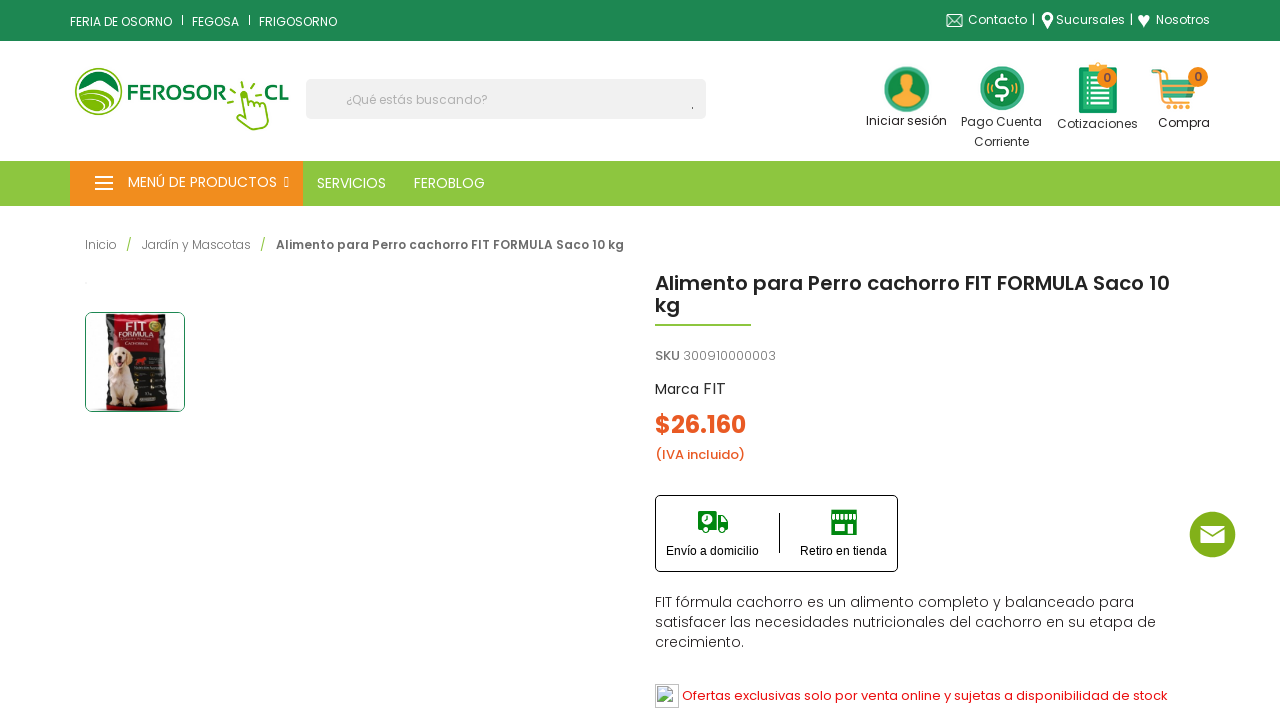